Tests JavaScript confirmation dialog by clicking the confirm button, dismissing the alert, and verifying the cancellation message

Starting URL: http://automationbykrishna.com/

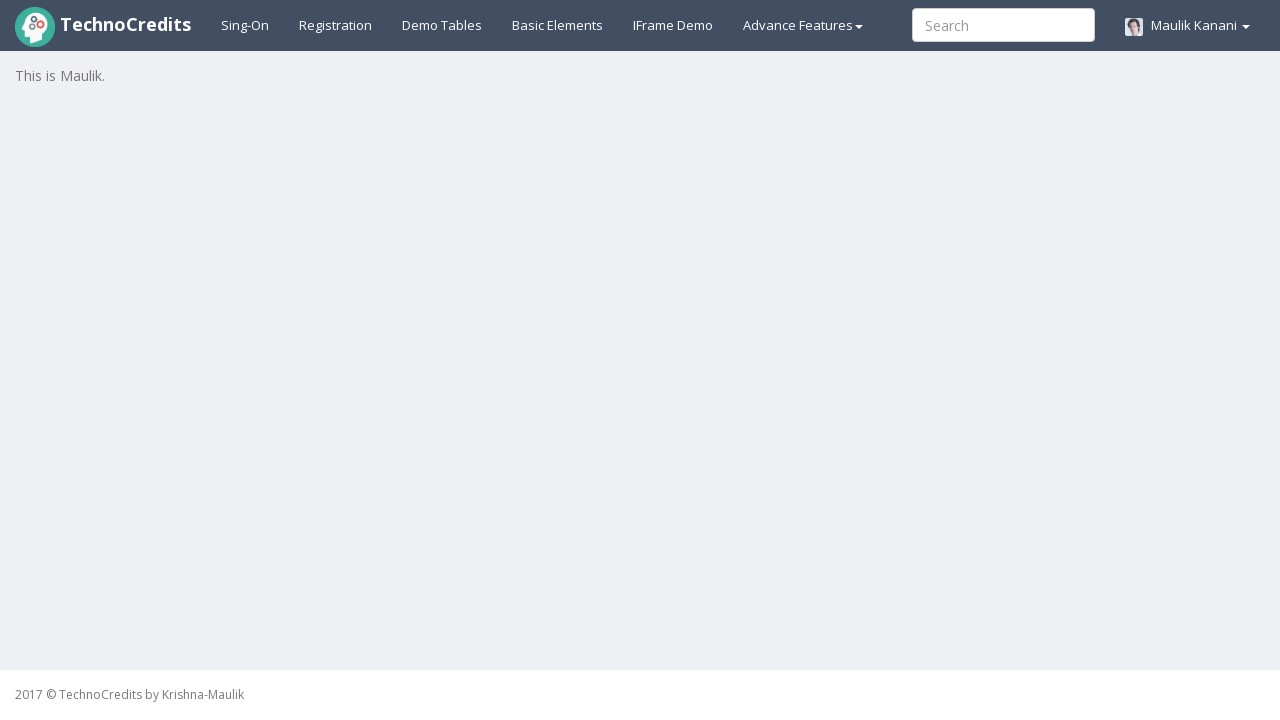

Clicked on basic elements link at (558, 25) on xpath=//a[@id='basicelements']
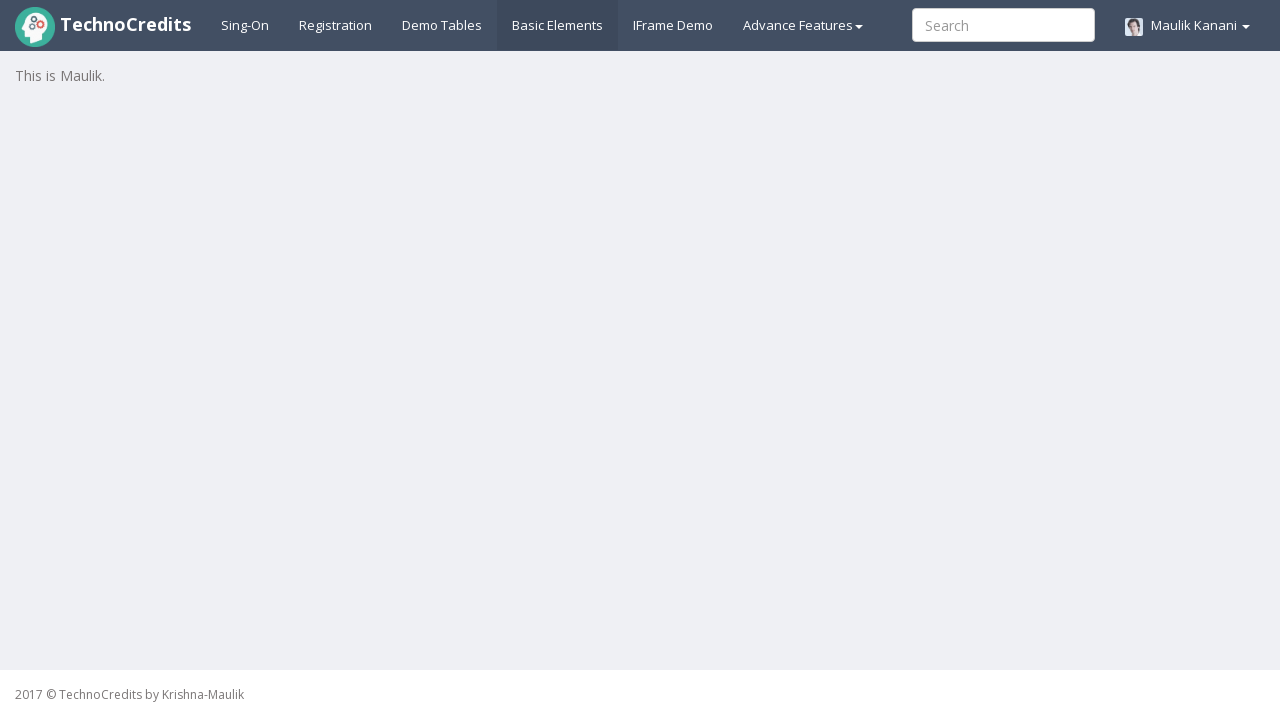

JavaScript confirmation box button appeared on page
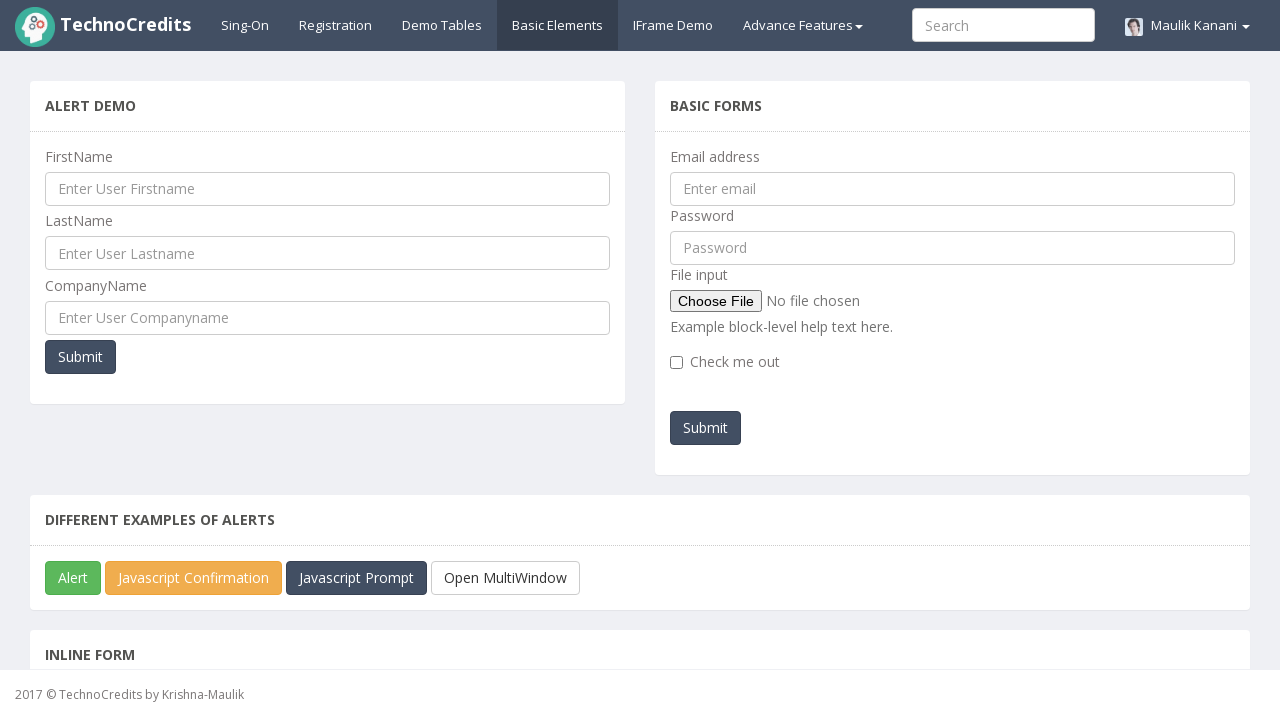

Clicked JavaScript confirmation box button at (194, 578) on xpath=//button[@id='javascriptConfirmBox']
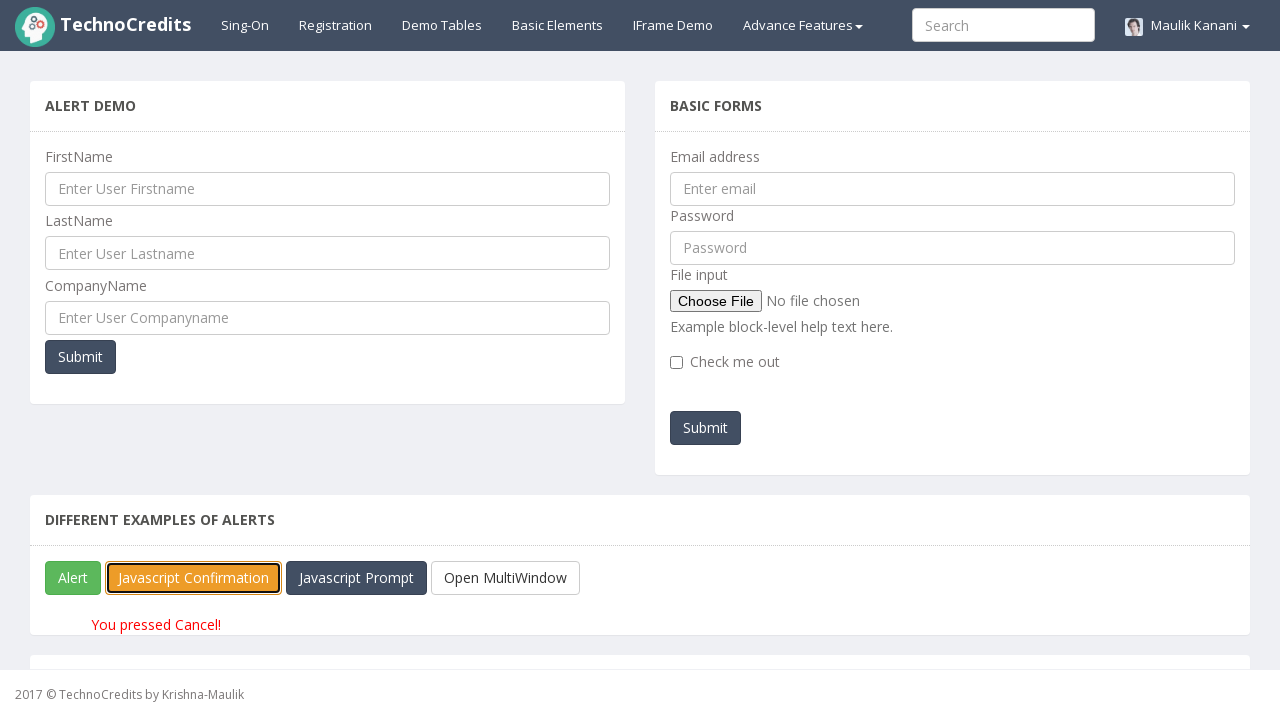

Dismissed the confirmation dialog by clicking cancel
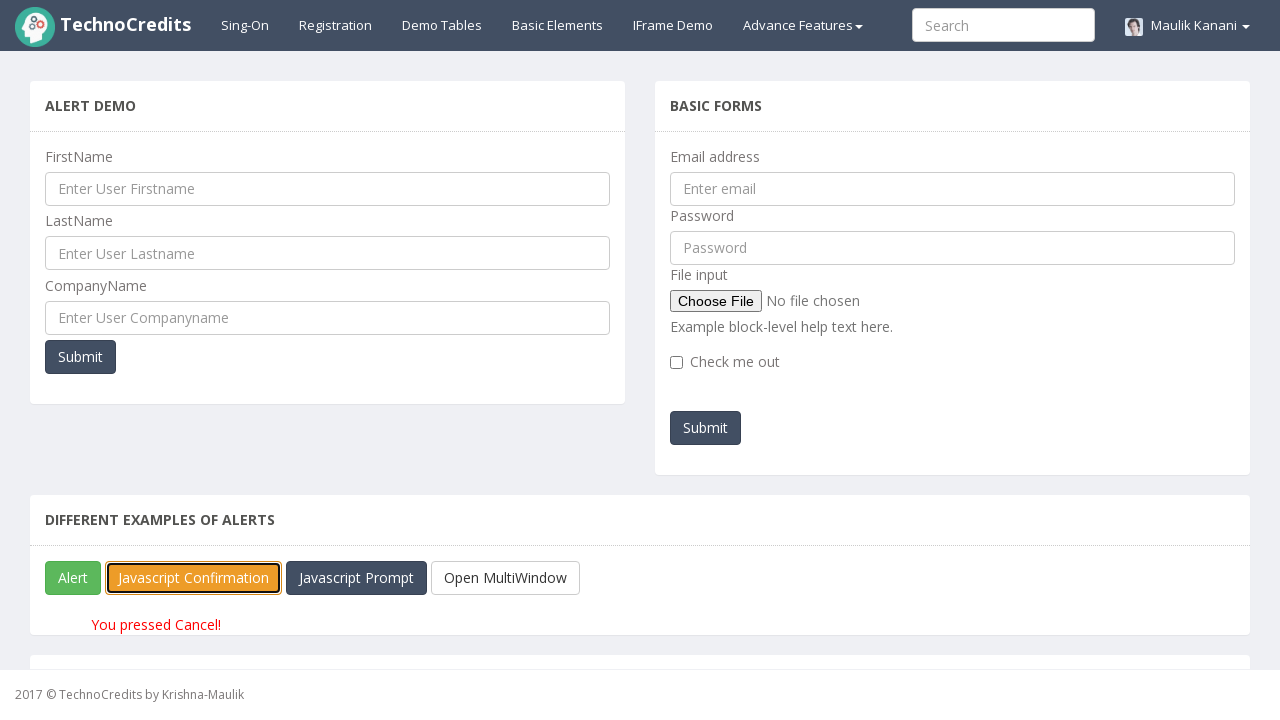

Verified cancellation message 'You pressed Cancel!' appeared on page
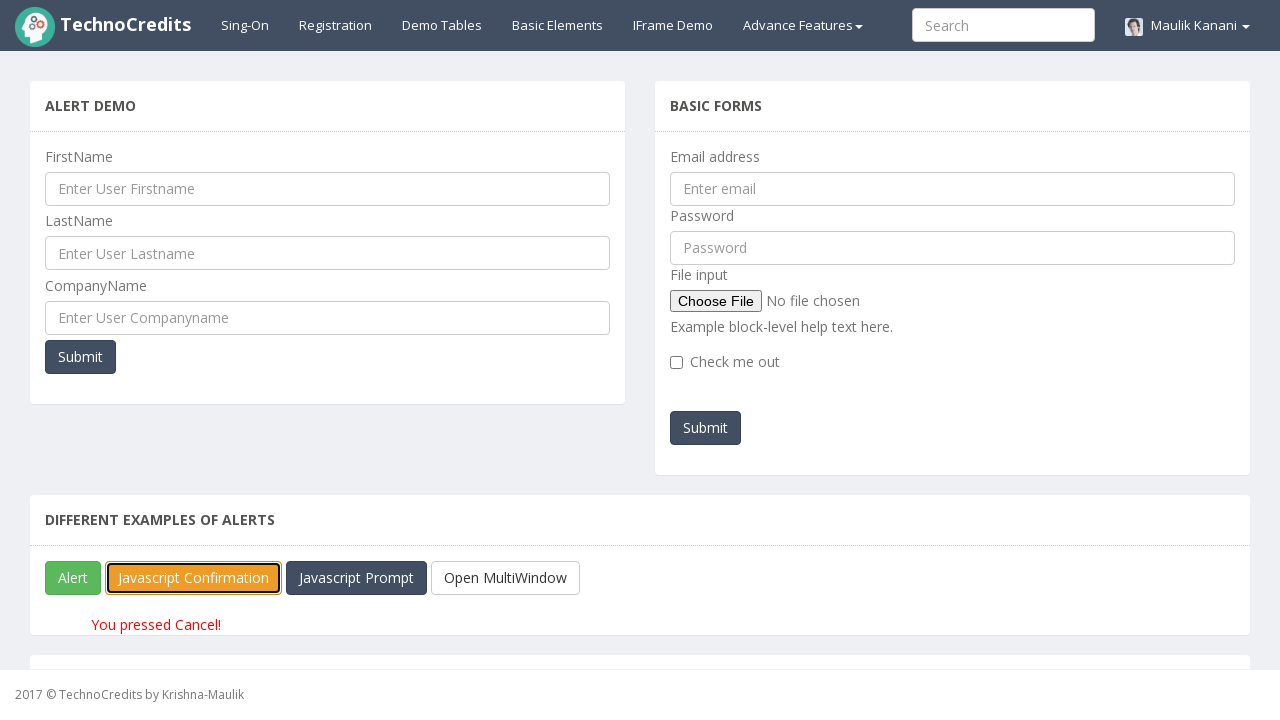

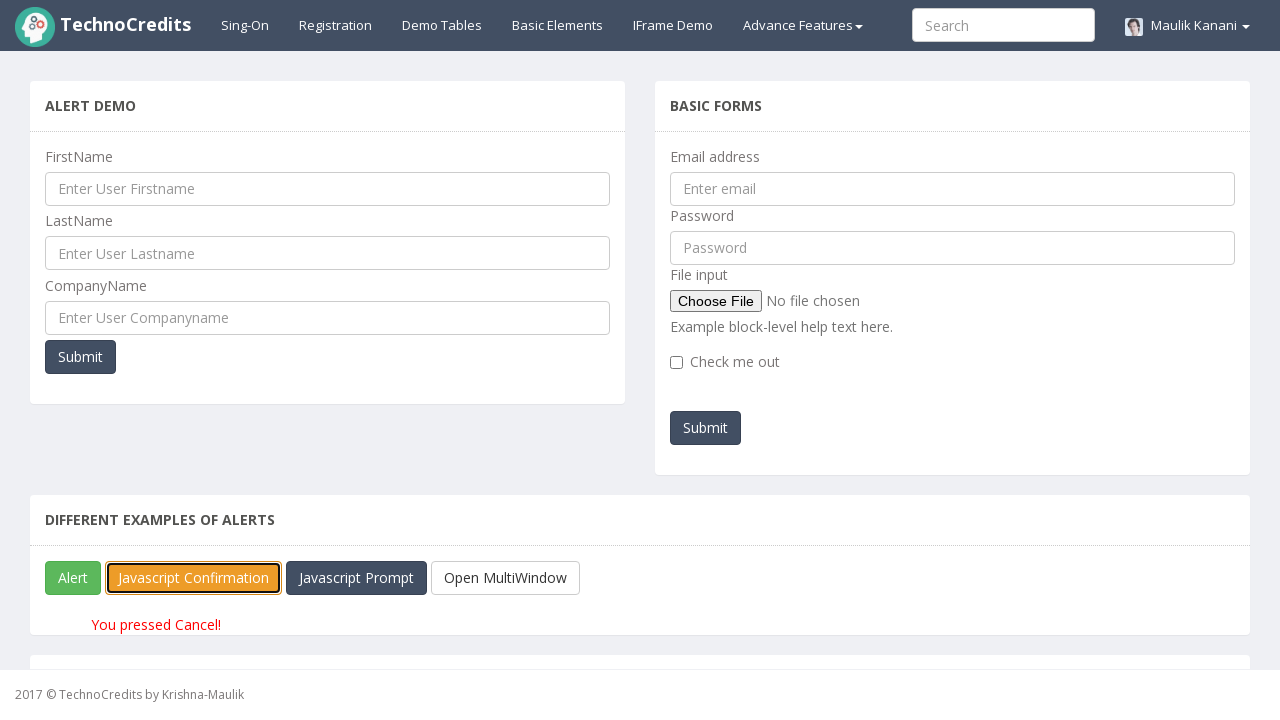